Navigates to Interactions page and selects the Car checkbox

Starting URL: https://ultimateqa.com/automation/

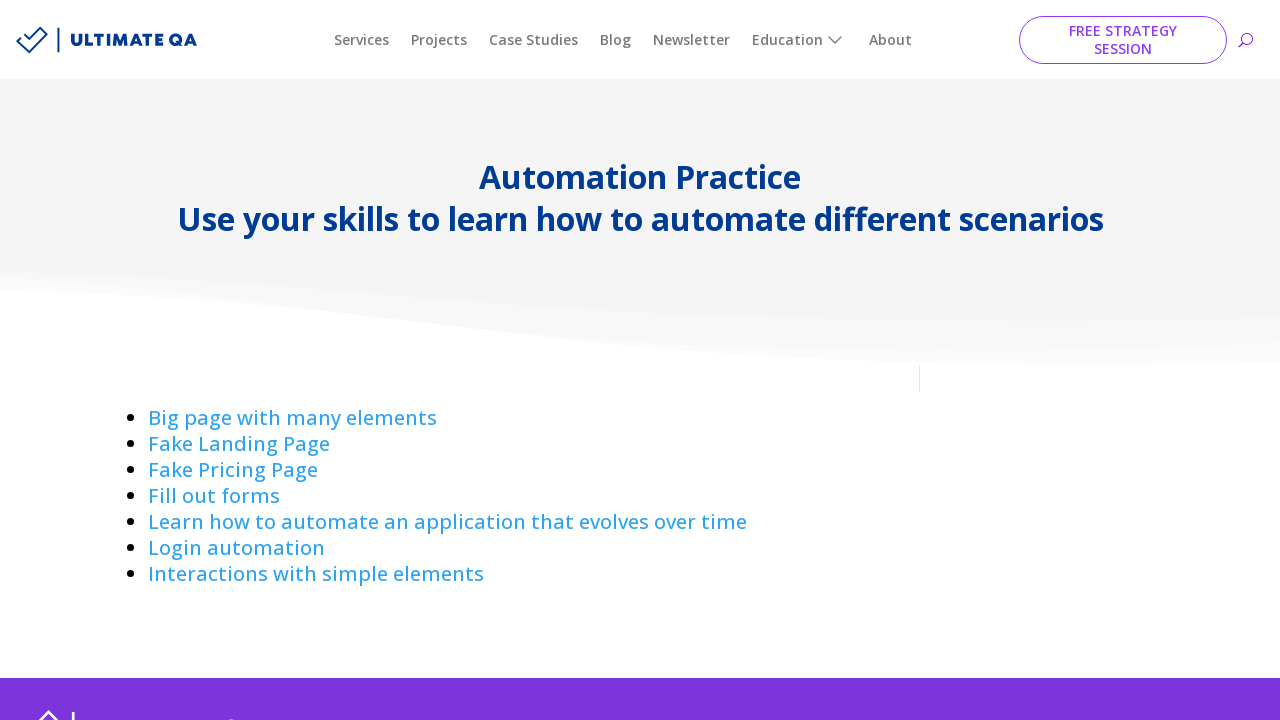

Clicked on Interactions link to navigate to Interactions page at (316, 574) on a:has-text('Interactions ')
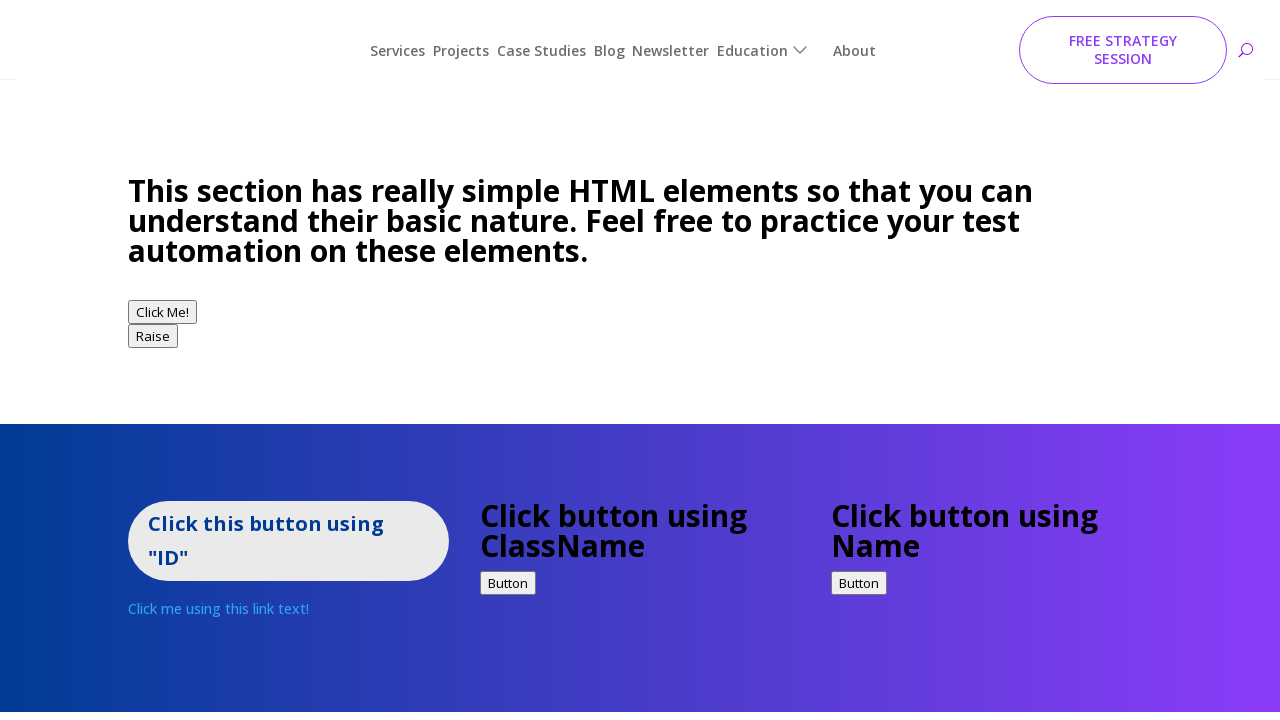

Selected the Car checkbox at (138, 360) on input[type='checkbox'][value='Car']
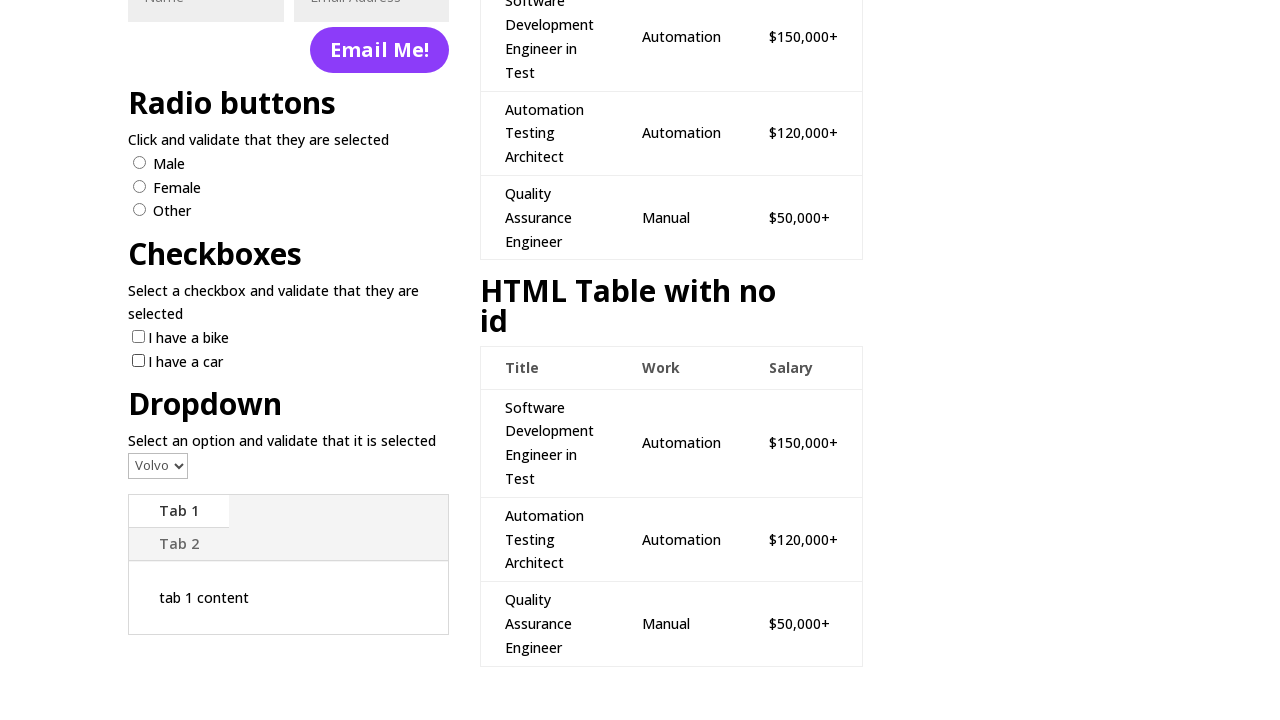

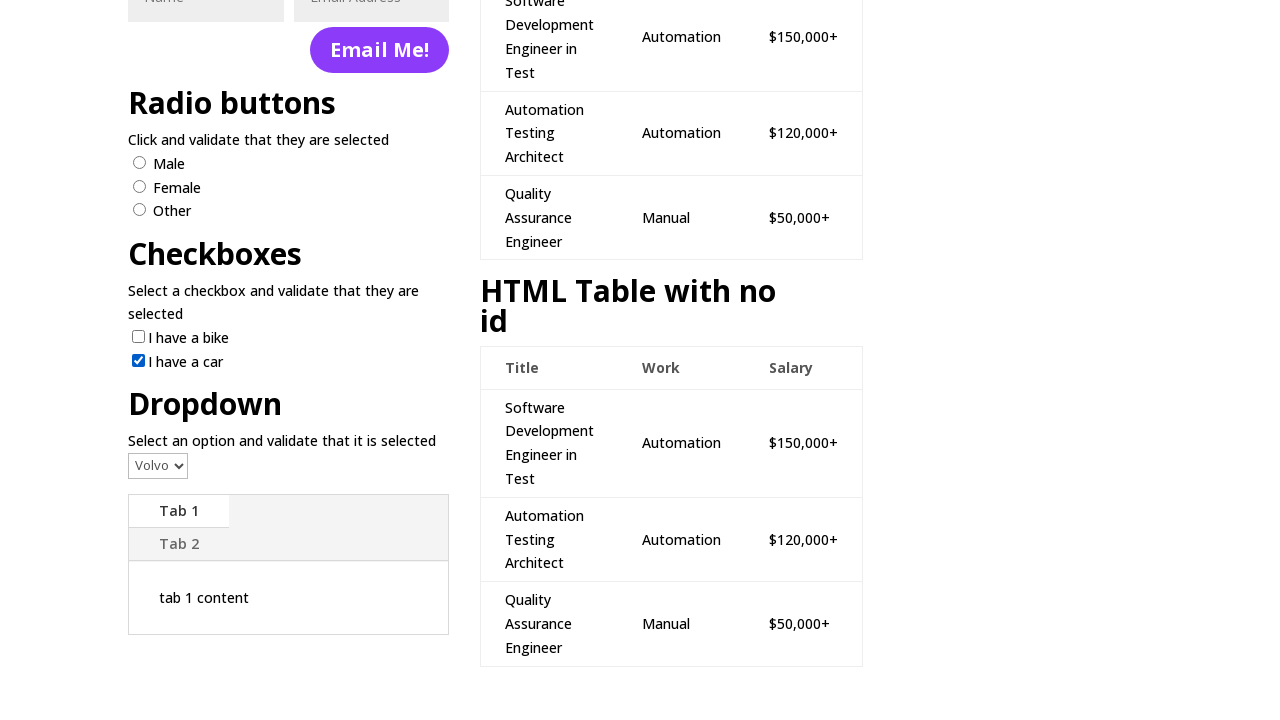